Tests clicking the desktop logo on SoftUni.bg website

Starting URL: https://softuni.bg/

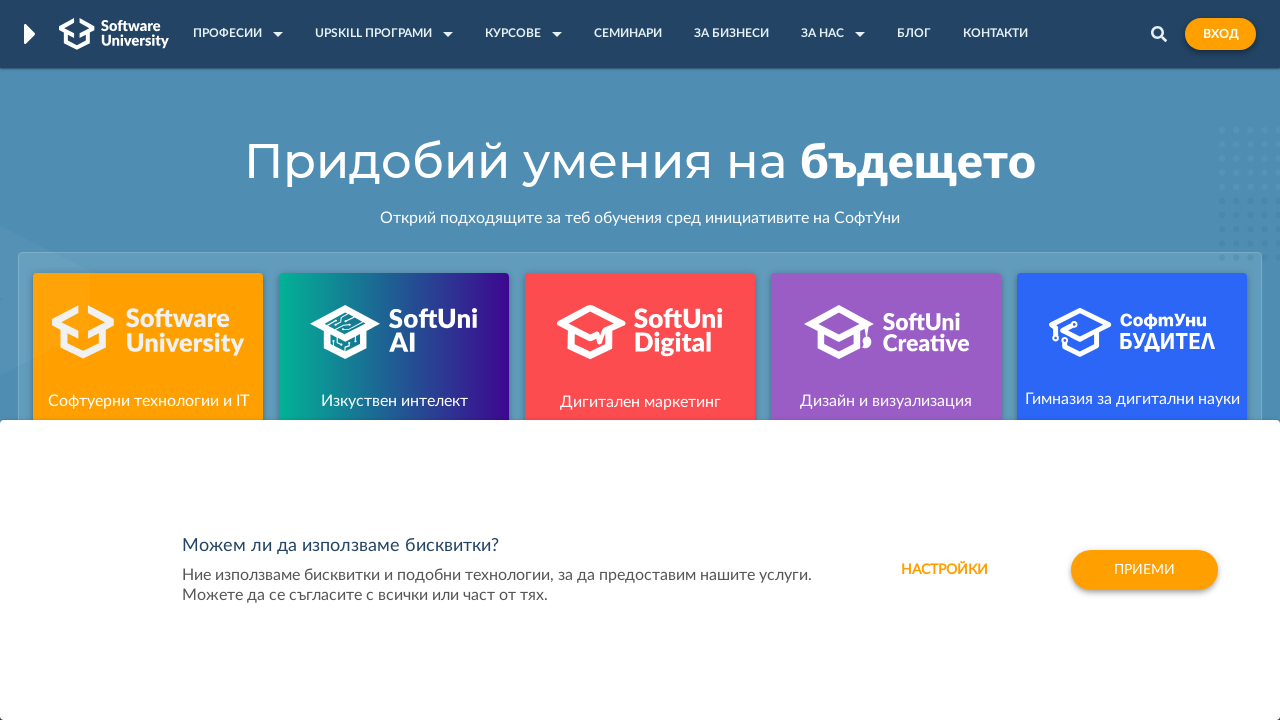

Navigated to SoftUni.bg website
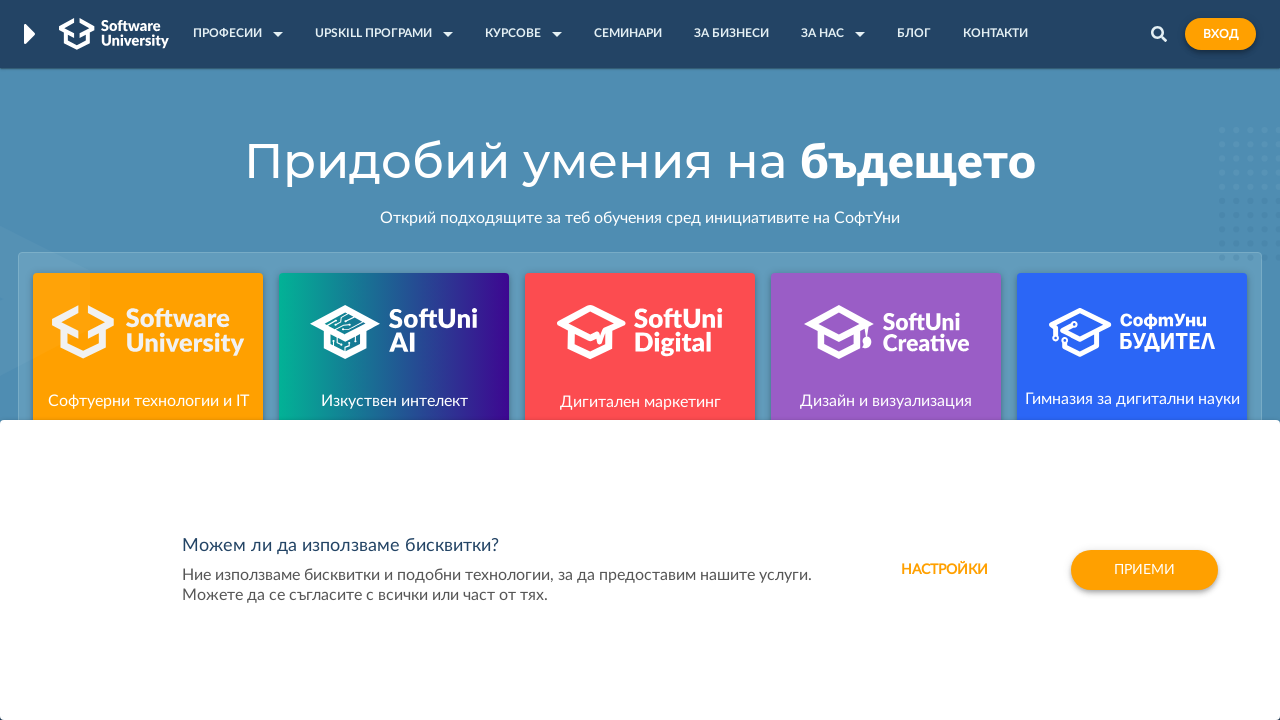

Clicked the desktop logo on SoftUni.bg at (114, 34) on .desktop-logo
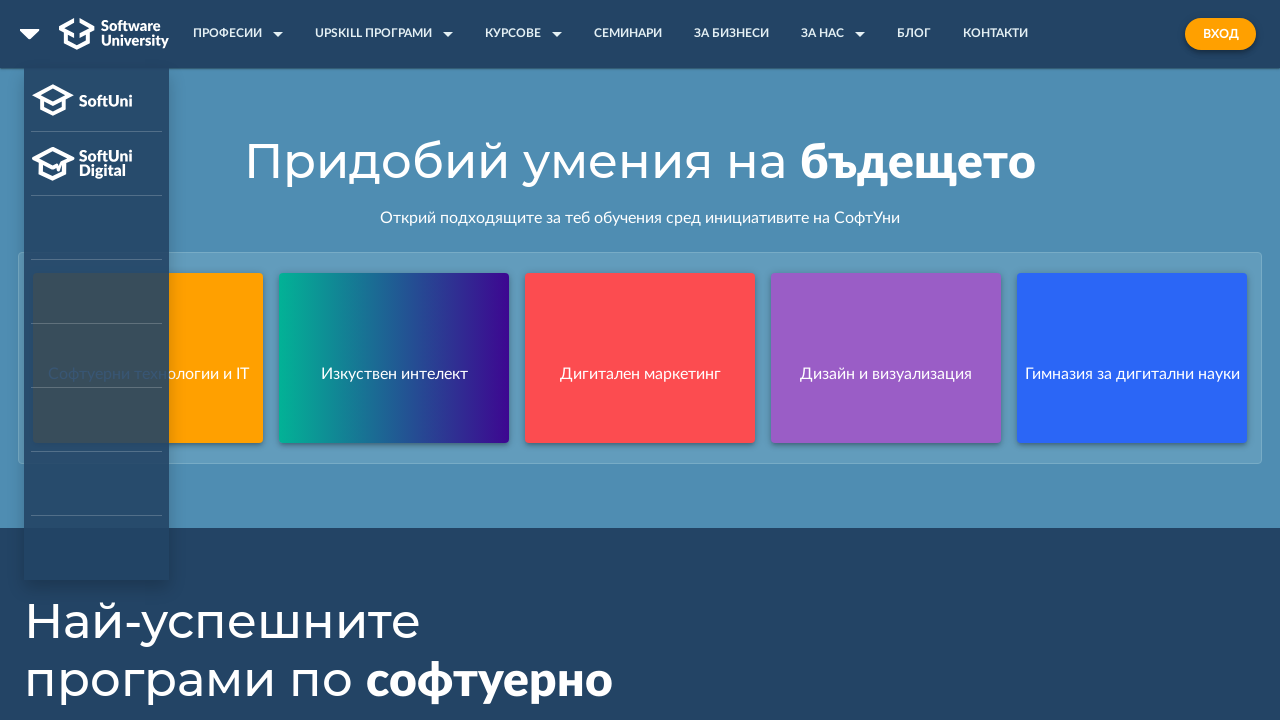

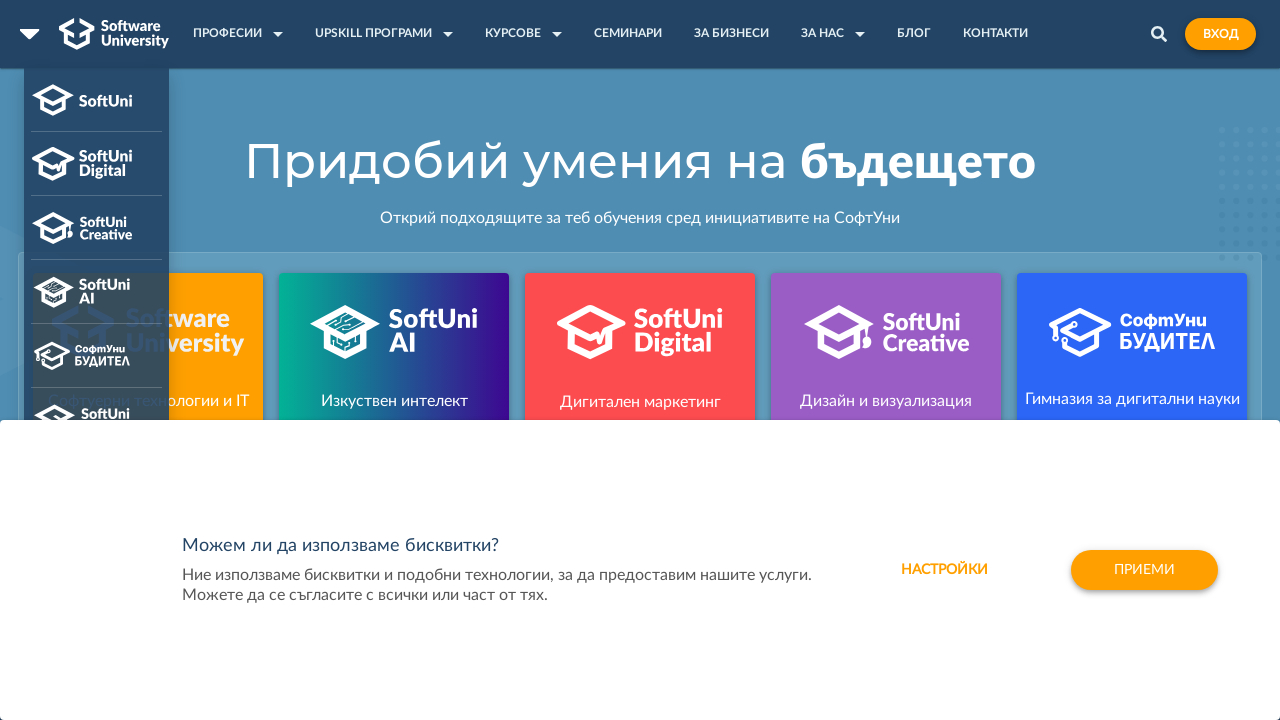